Tests entering text in a JavaScript prompt dialog and accepting it, then verifying the entered text is displayed

Starting URL: https://the-internet.herokuapp.com/javascript_alerts

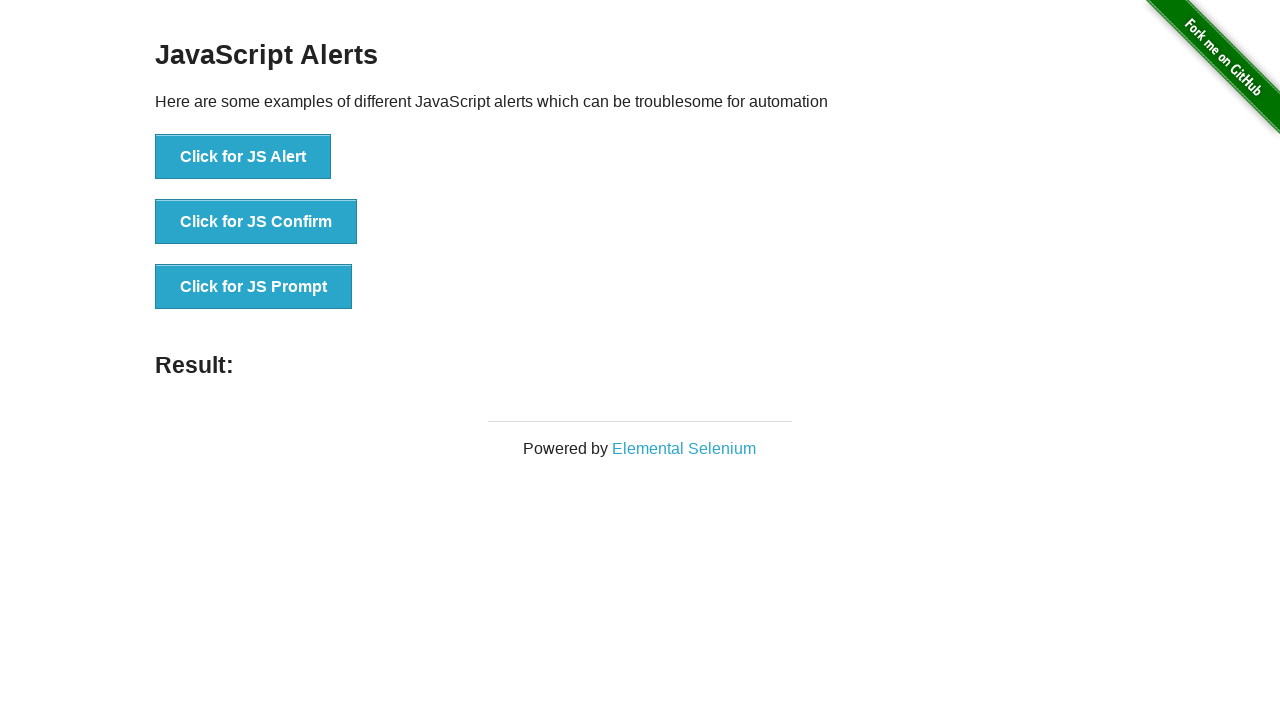

Set up dialog handler to accept prompt with 'testuser42'
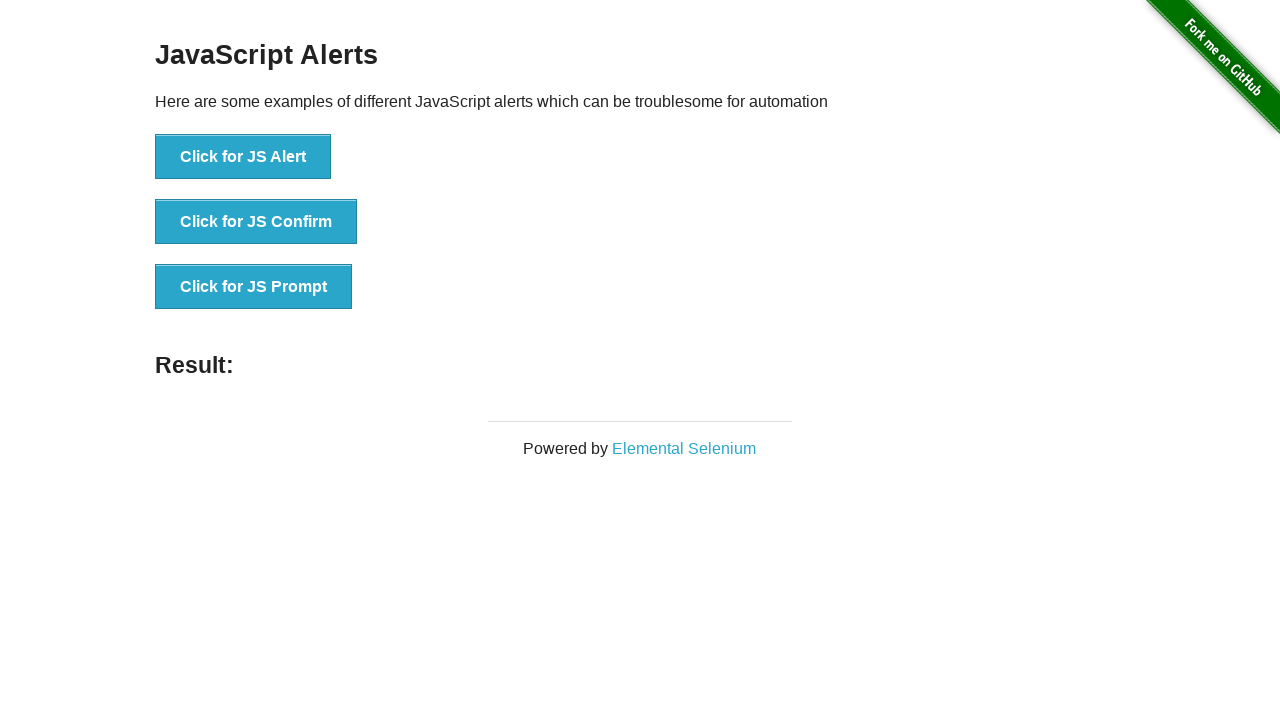

Clicked JS Prompt button at (254, 287) on xpath=//button[contains(text(), 'Click for JS Prompt')]
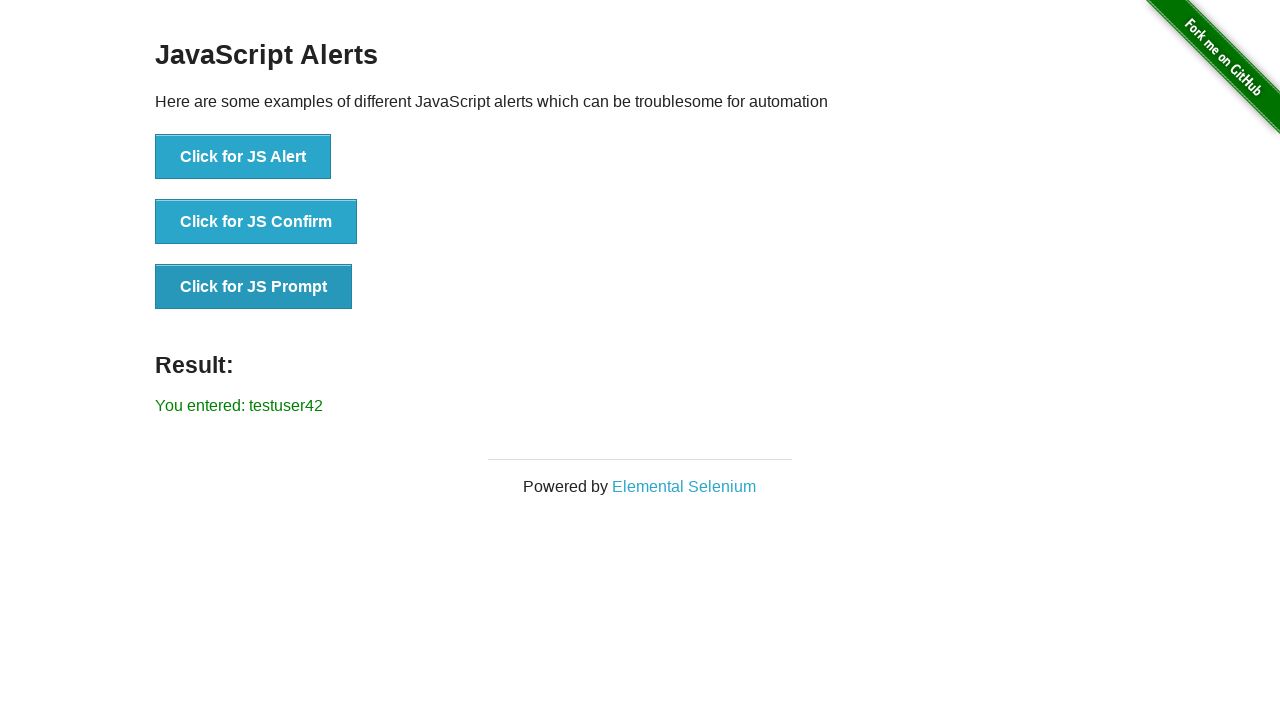

Result message element loaded
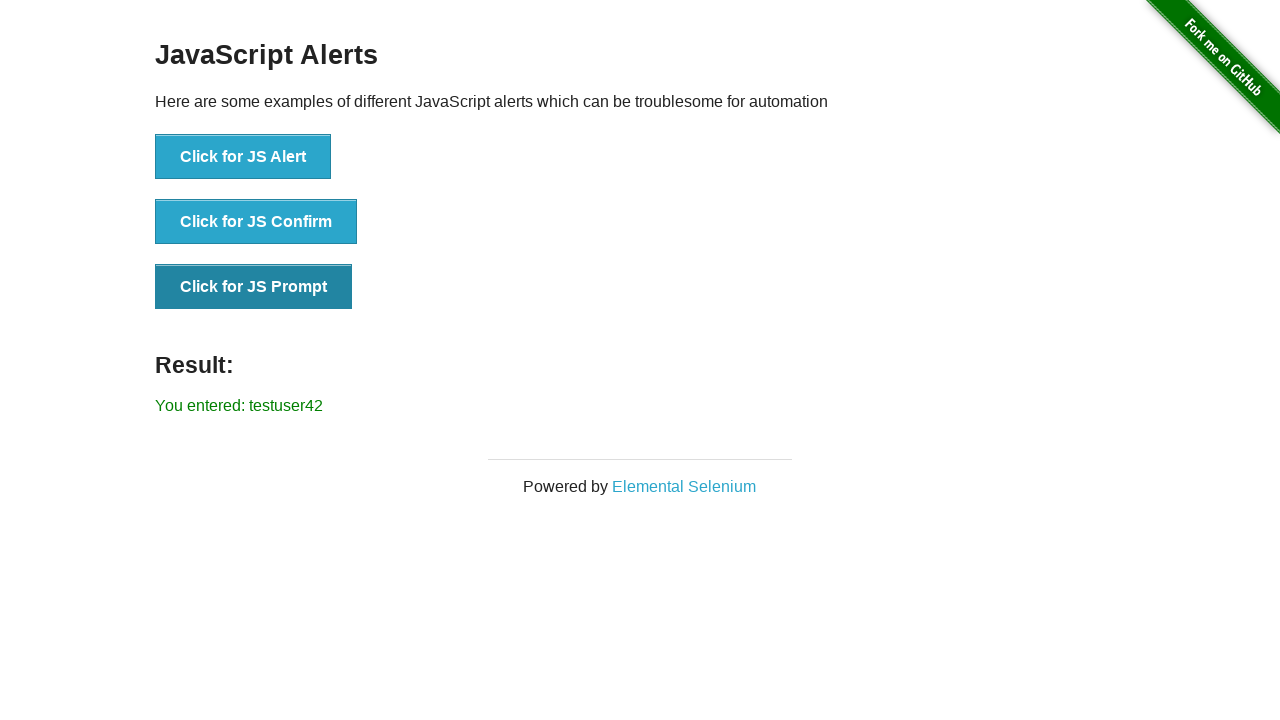

Retrieved result text content
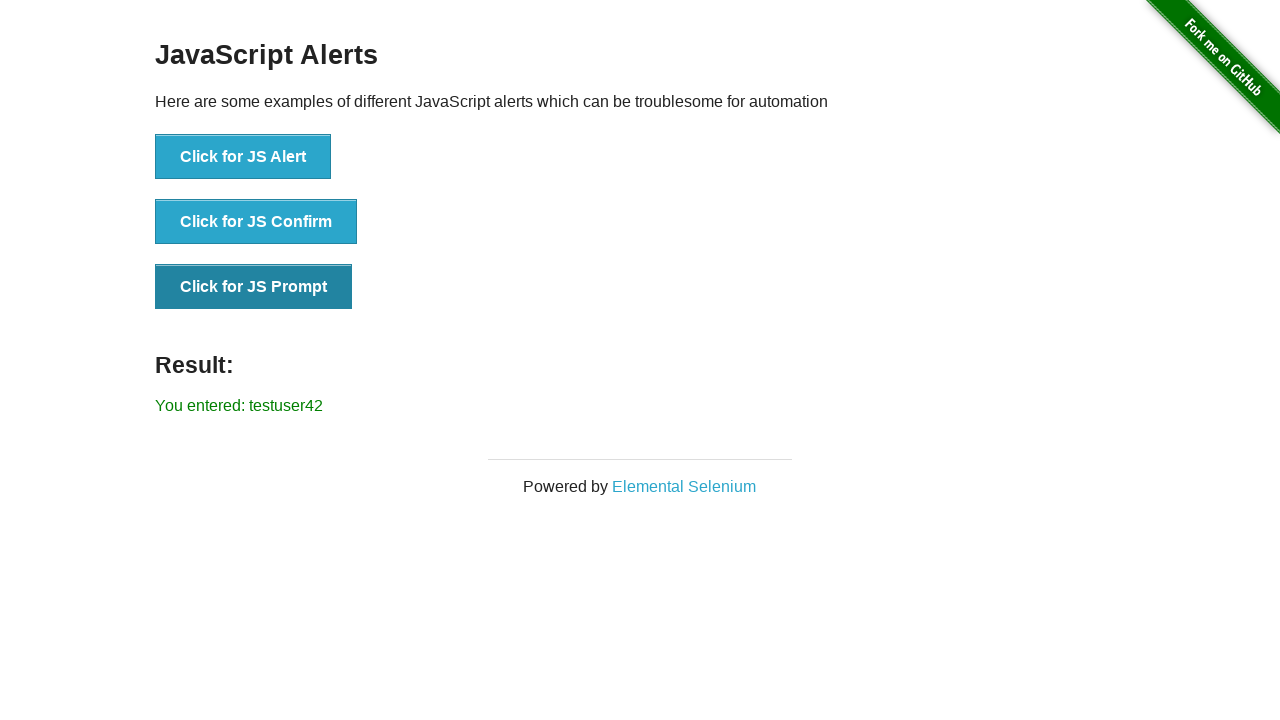

Verified that entered text 'testuser42' is displayed in result
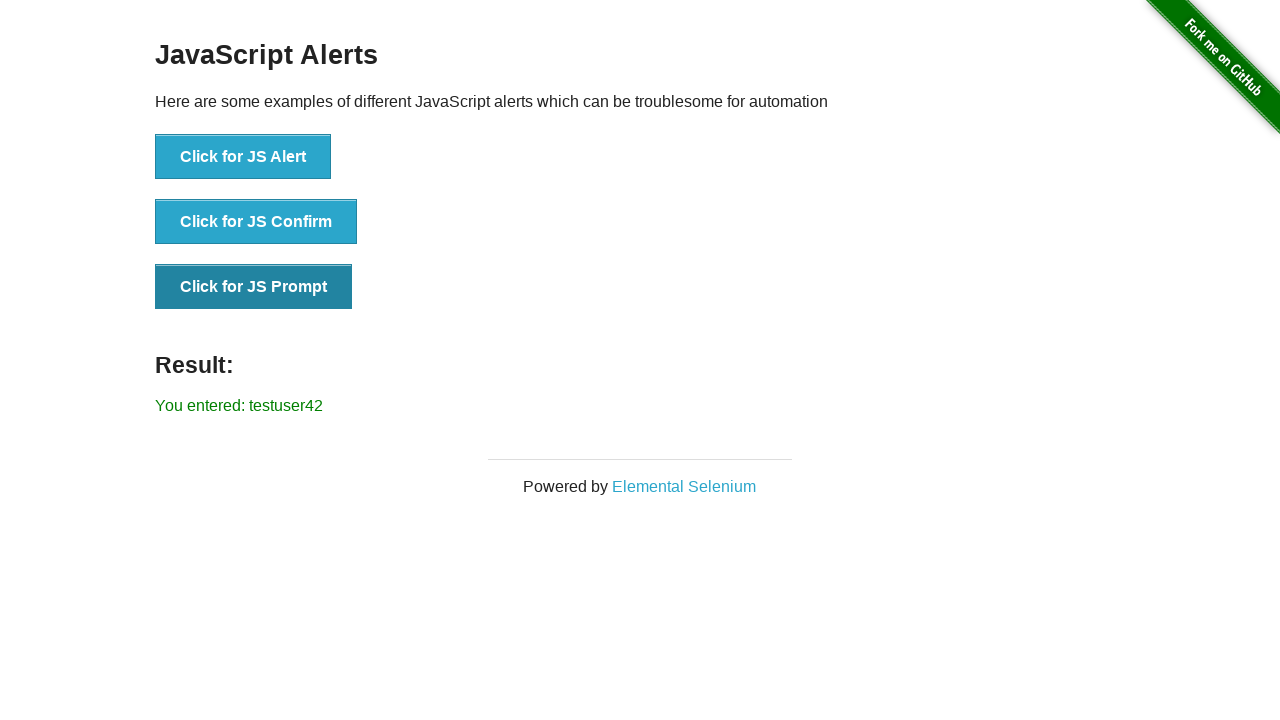

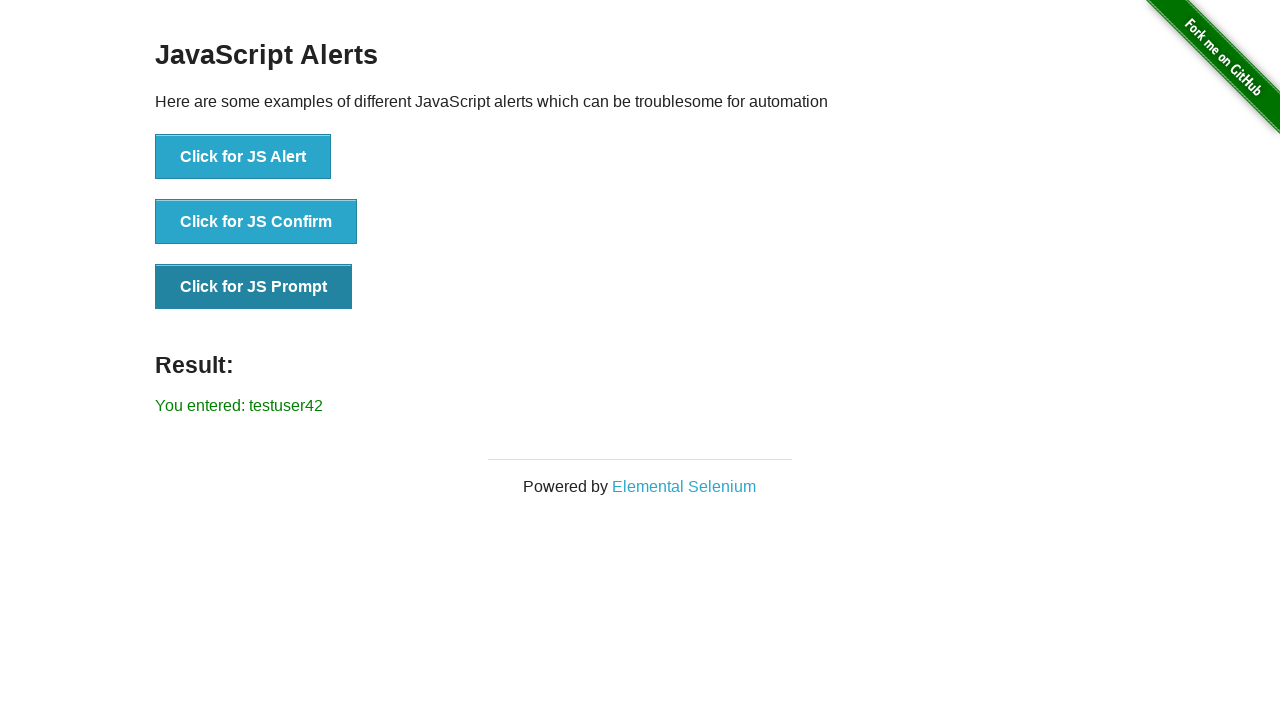